Tests form filling functionality by clicking a specific link, then filling out a form with first name, last name, city, and country information before submitting

Starting URL: http://suninjuly.github.io/find_link_text

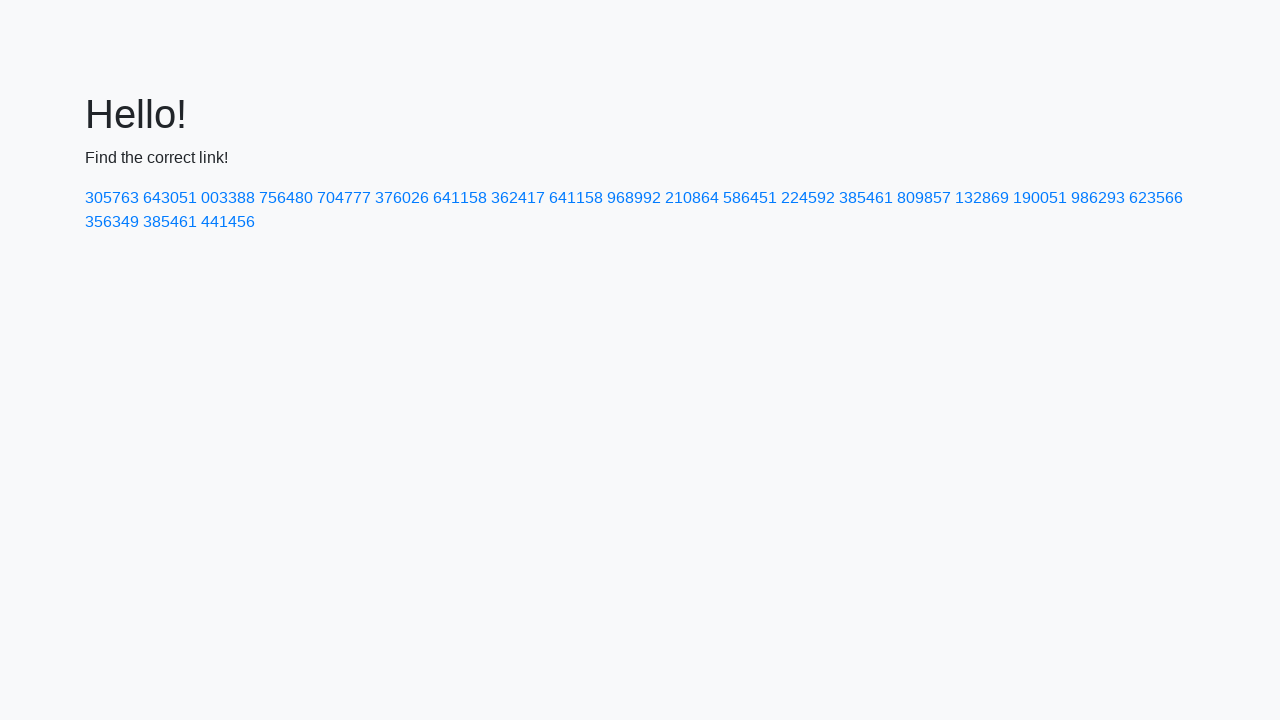

Clicked on link with text '224592' at (808, 198) on text=224592
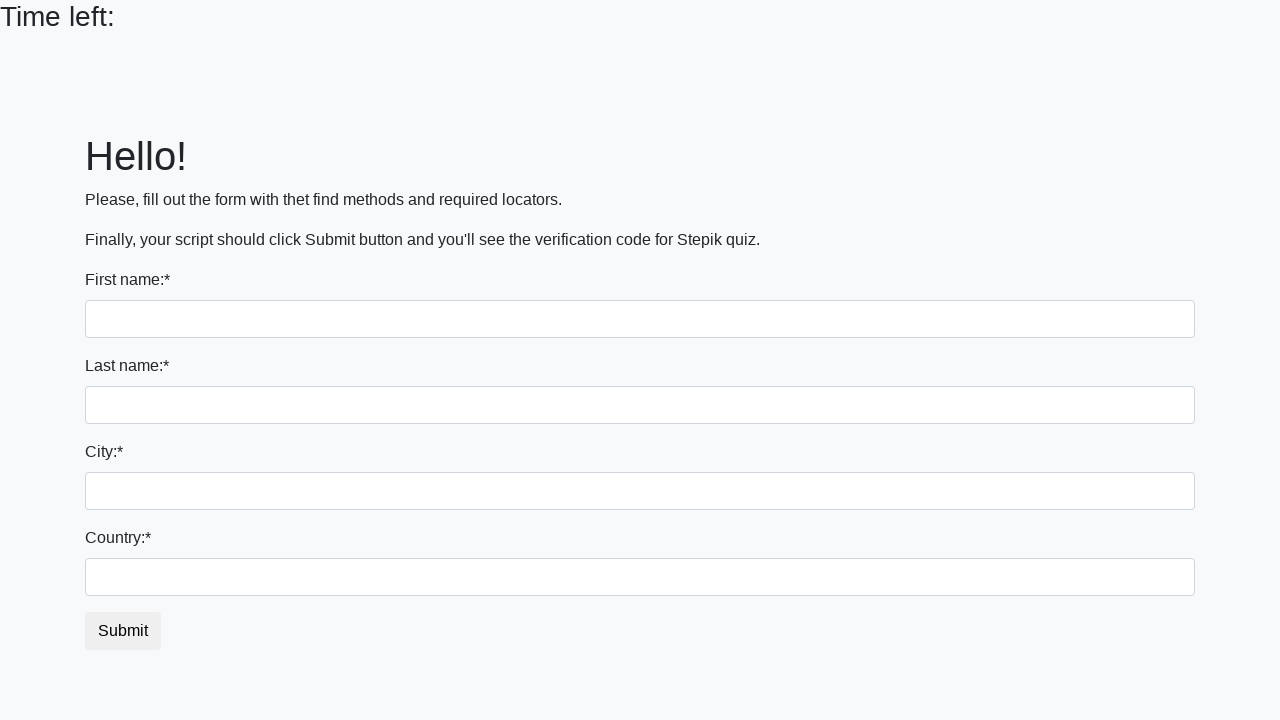

Filled first name field with 'Ivan' on input[name='first_name']
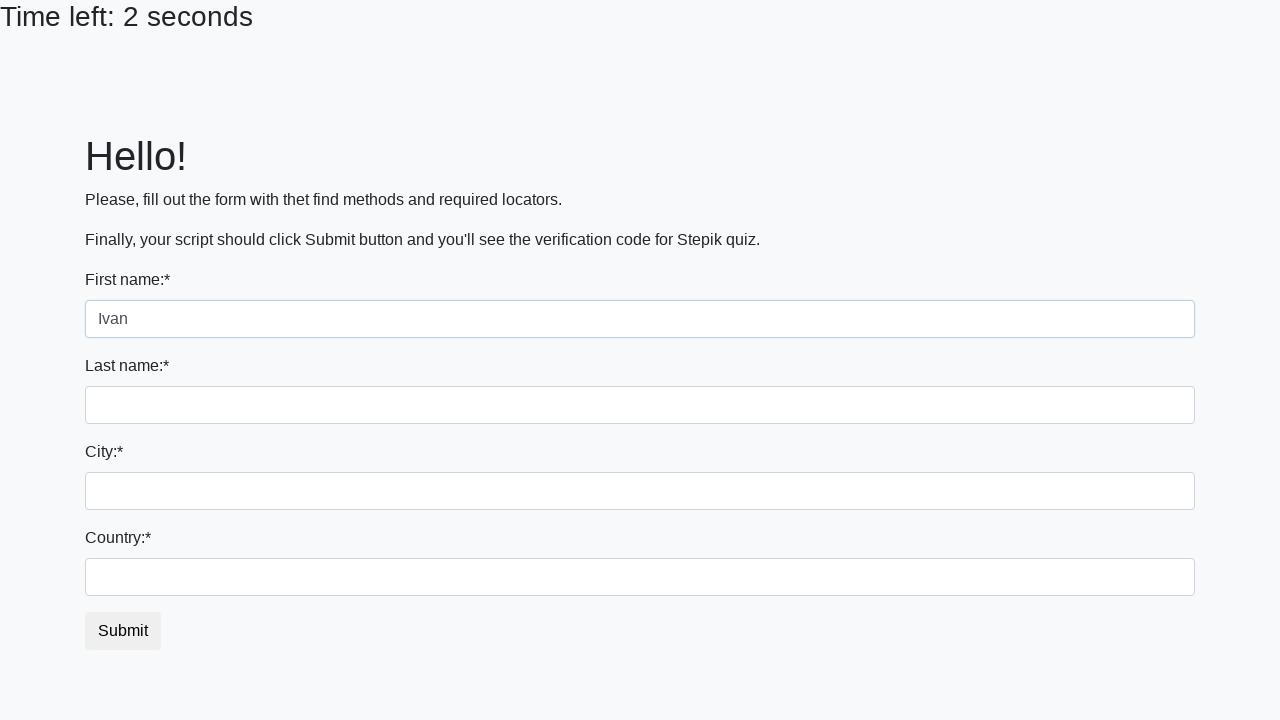

Filled last name field with 'Petrov' on input[name='last_name']
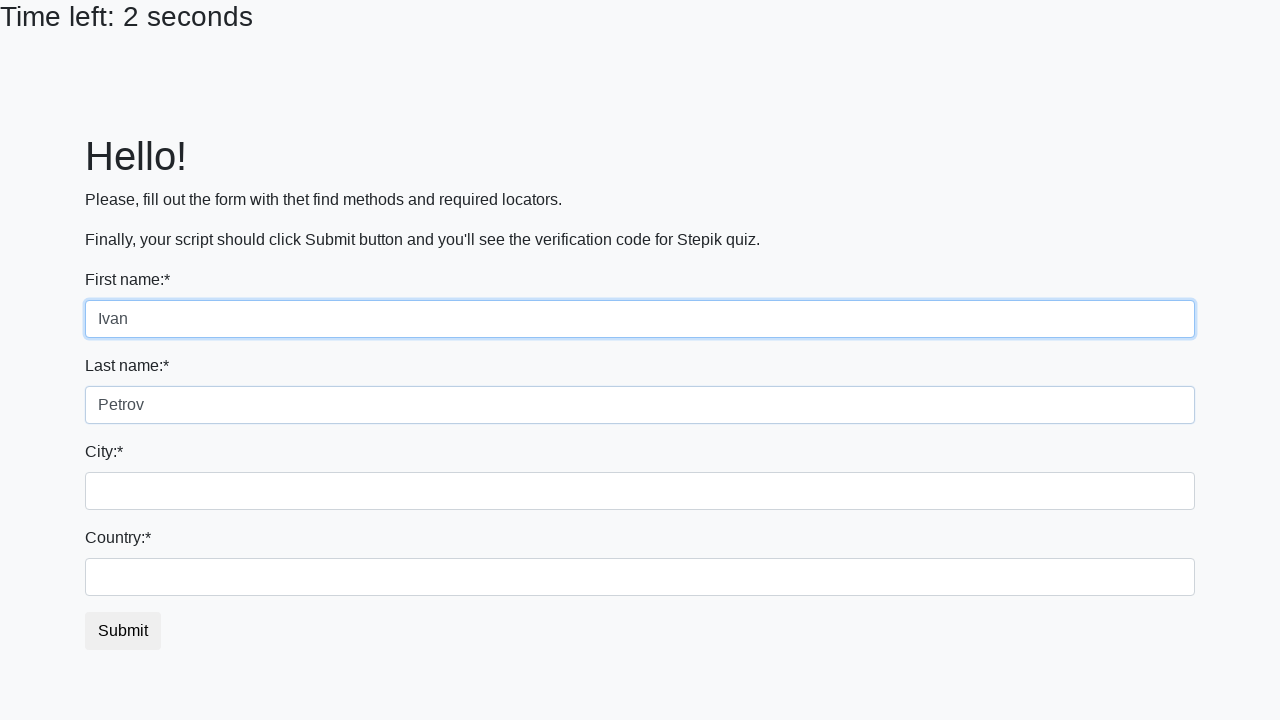

Filled city field with 'Smolensk' on input[name='firstname']
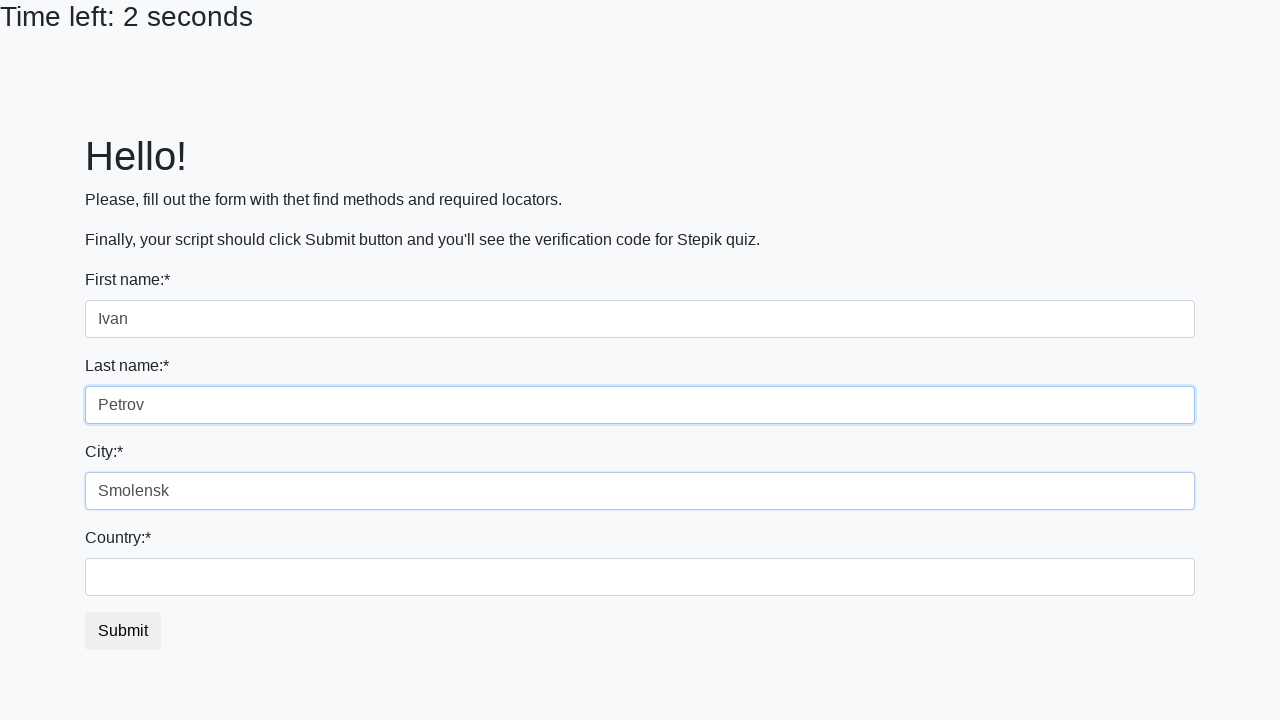

Filled country field with 'Russia' on #country
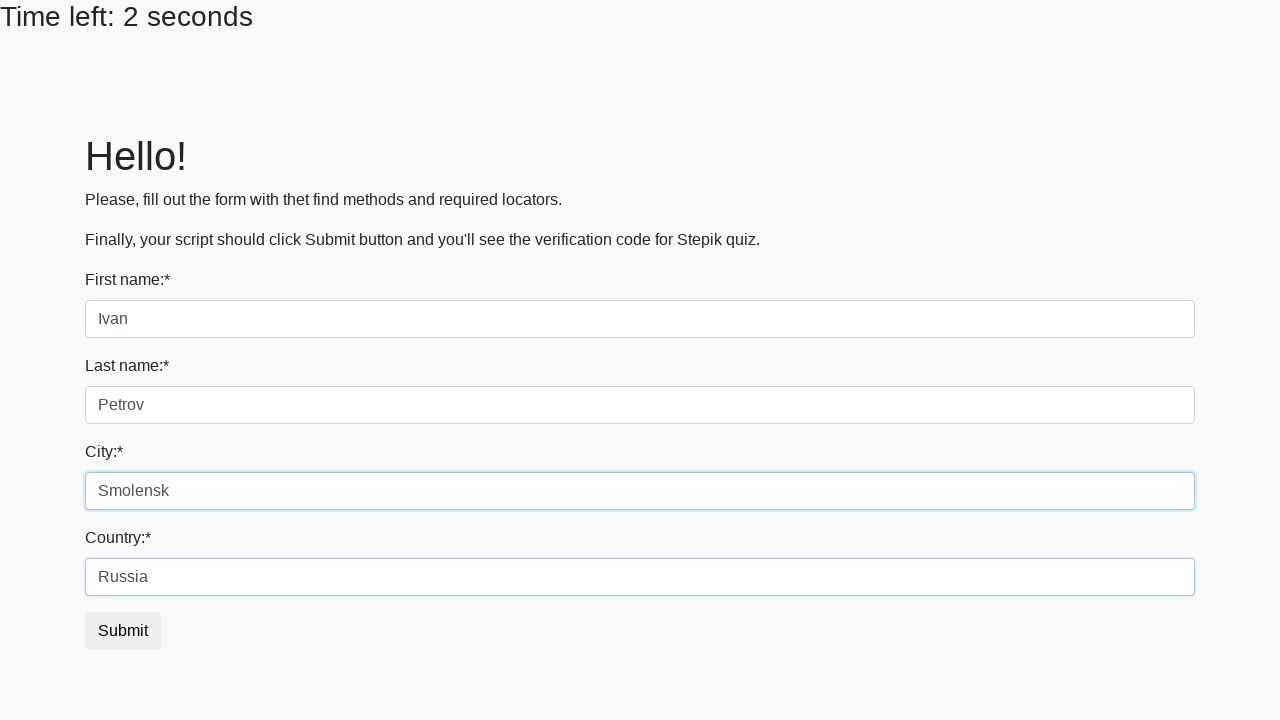

Clicked submit button to submit form at (123, 631) on .btn.btn-default
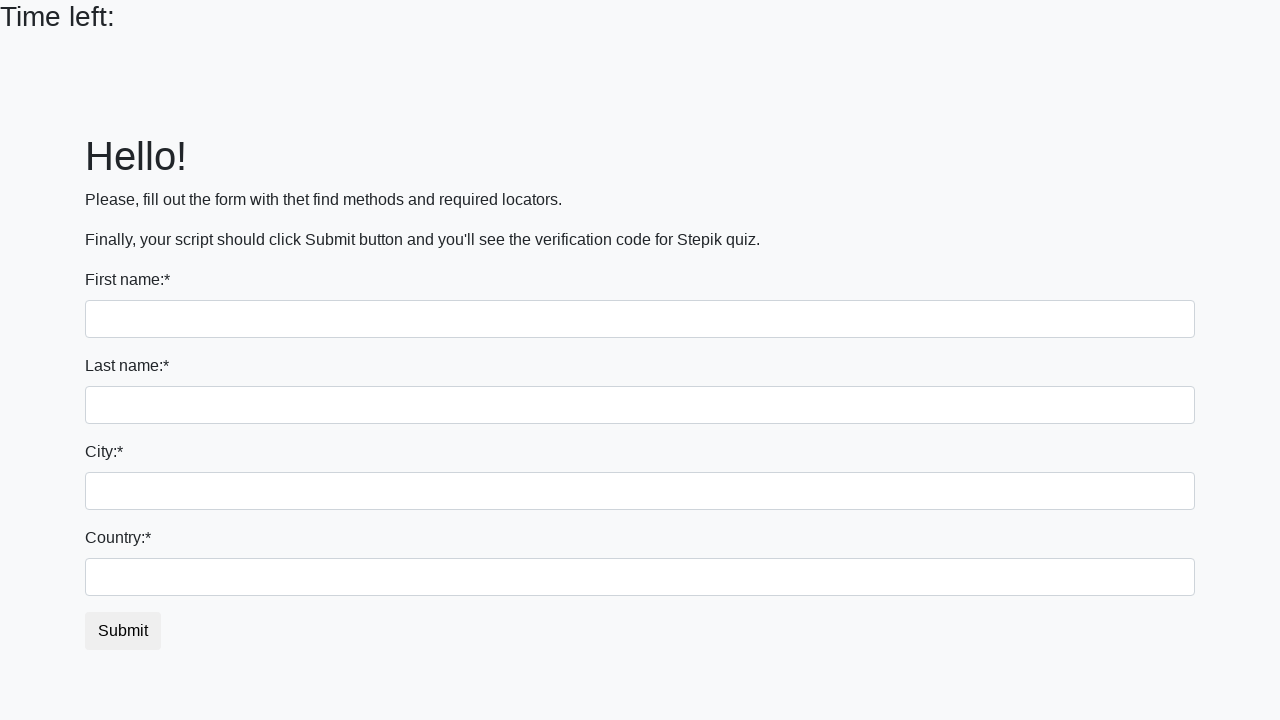

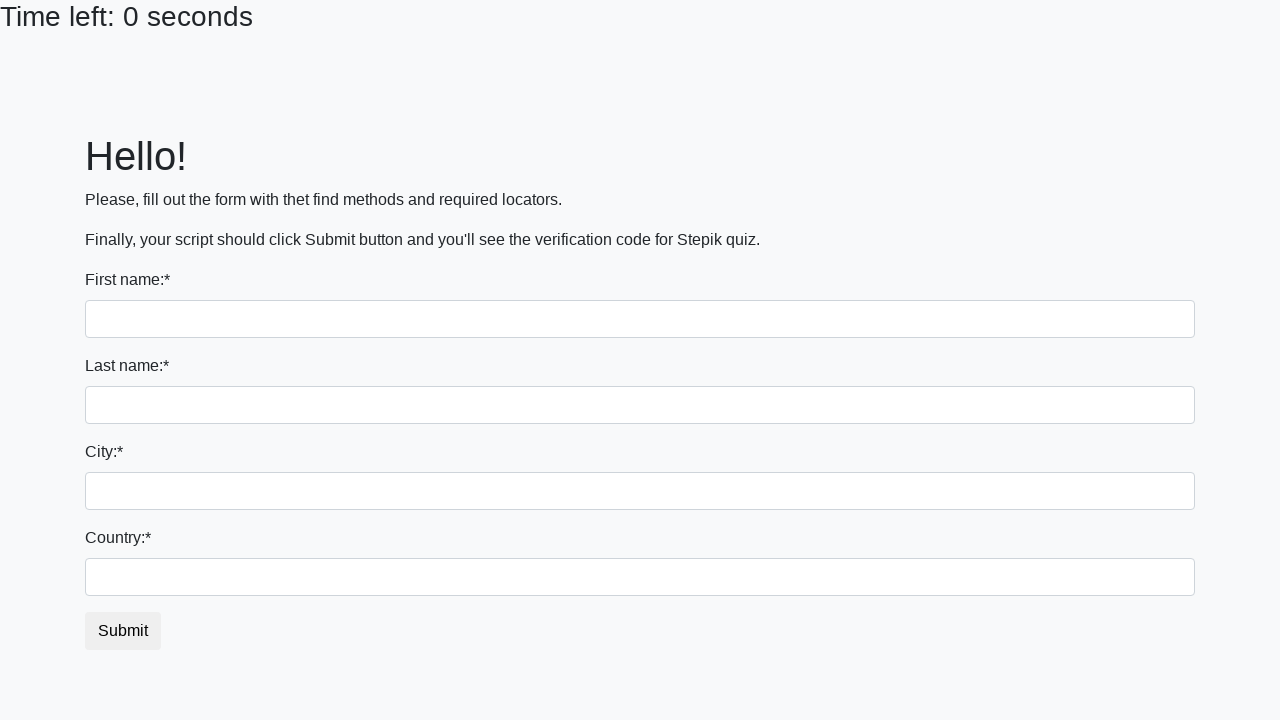